Tests dismissing a JavaScript confirm dialog by clicking a button that triggers it, verifying the dialog text, and dismissing it

Starting URL: https://automationfc.github.io/basic-form/index.html

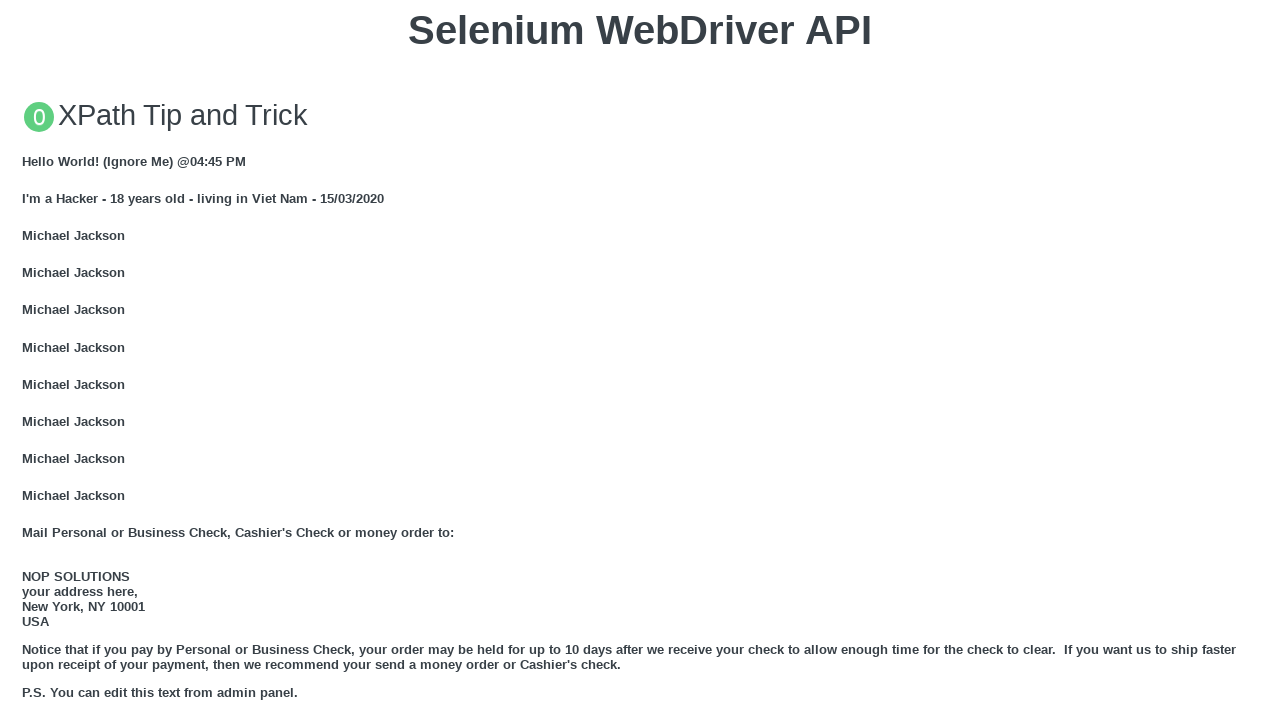

Clicked button to trigger JavaScript confirm dialog at (640, 360) on xpath=//button[contains(text(),'Click for JS Confirm')]
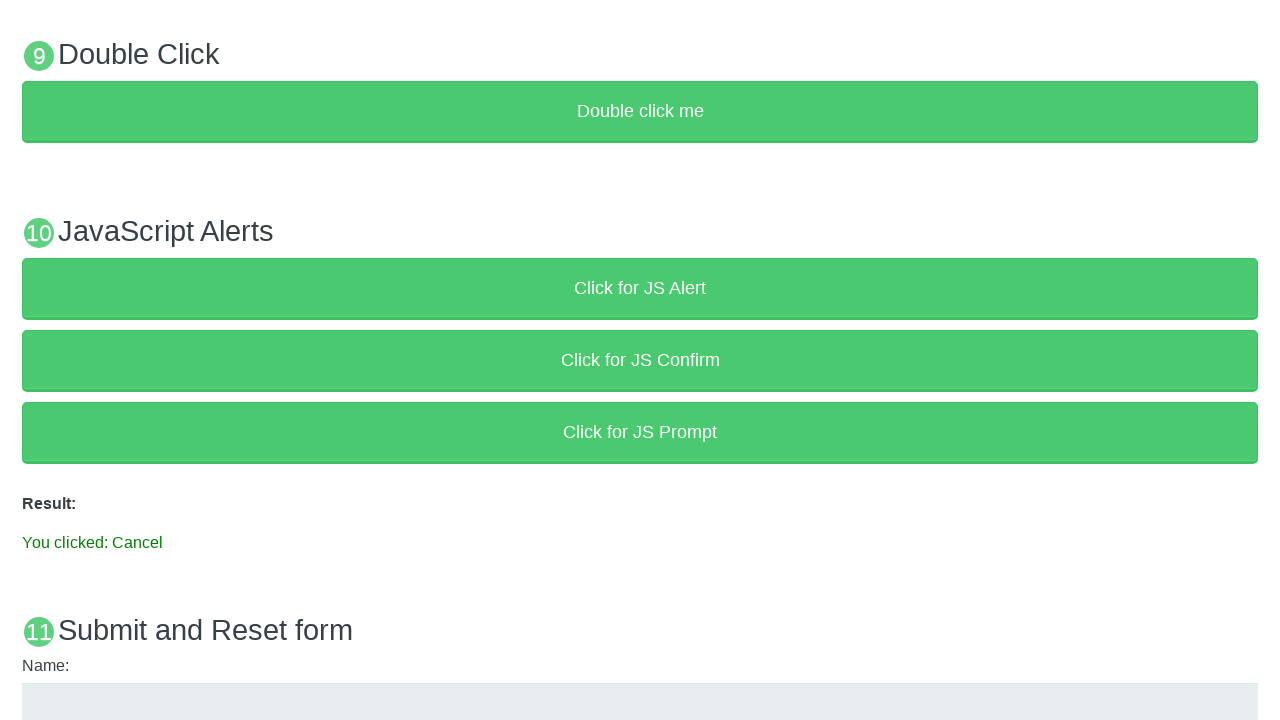

Set up dialog handler to dismiss confirm dialog
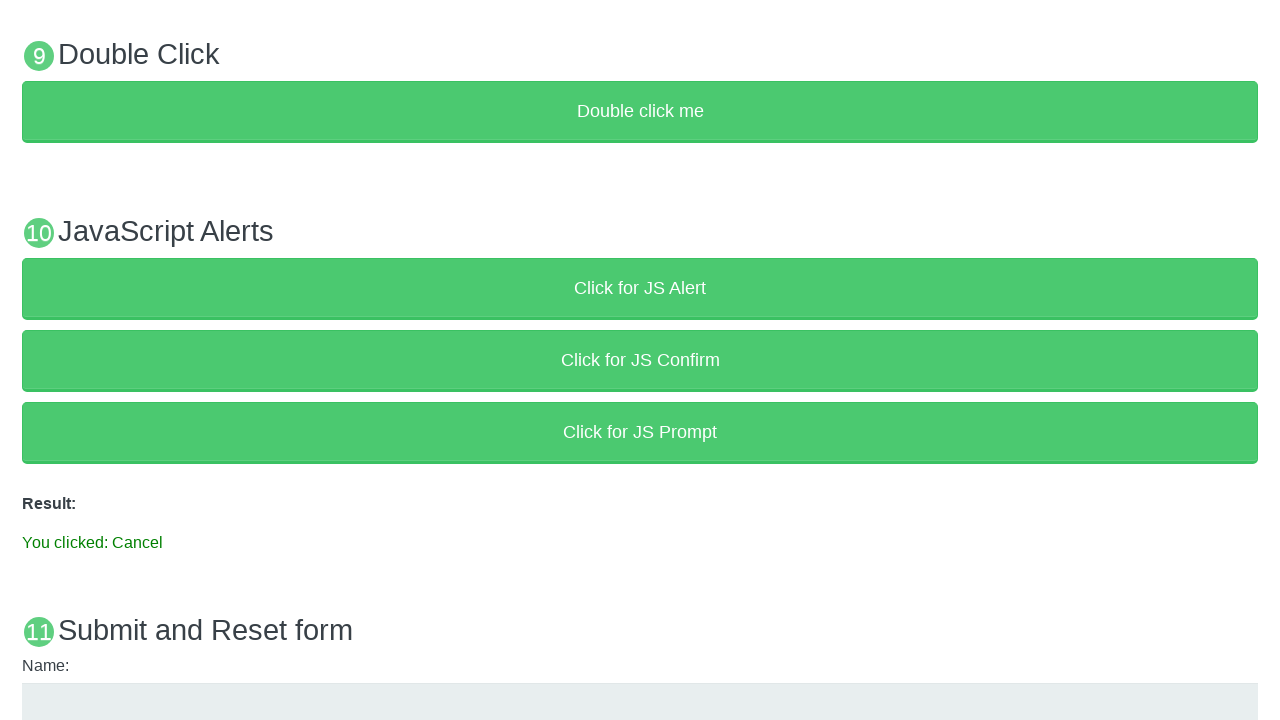

Verified result text 'You clicked: Cancel' appeared after dismissing dialog
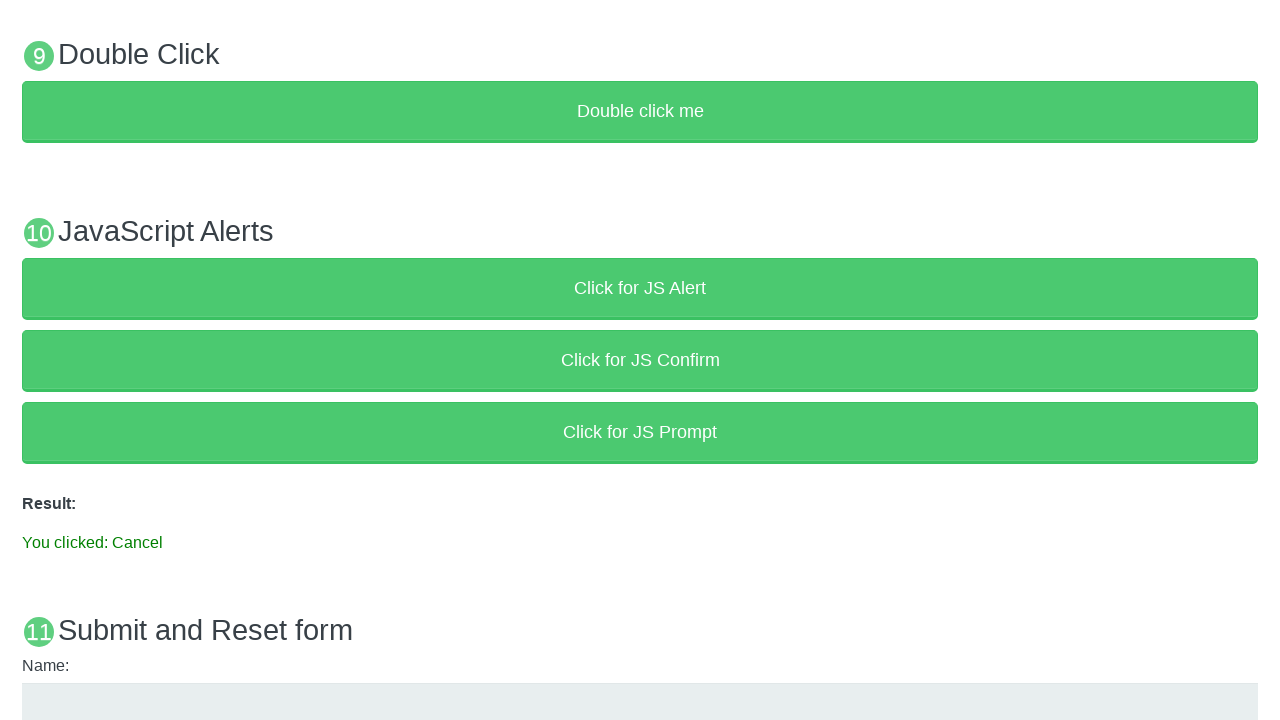

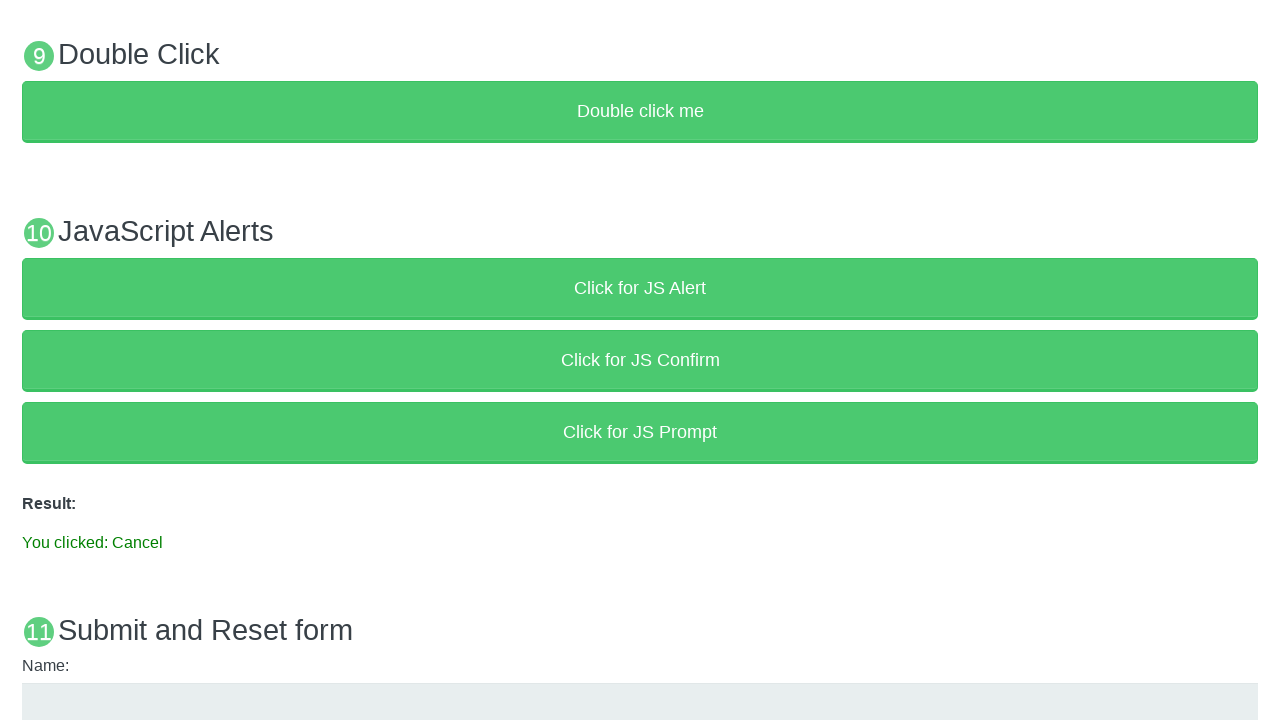